Tests the key press functionality by sending a down arrow key to an element and verifying the result is displayed

Starting URL: http://the-internet.herokuapp.com/key_presses

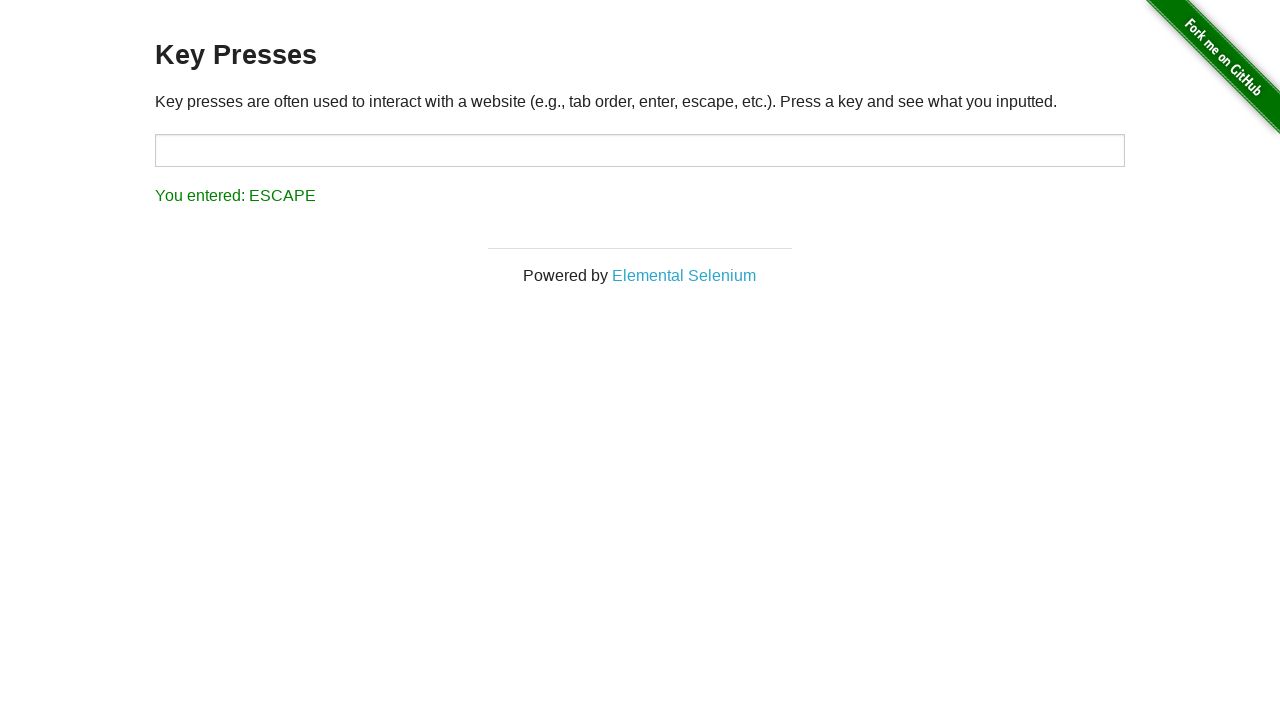

Pressed ArrowDown key on example element on .example
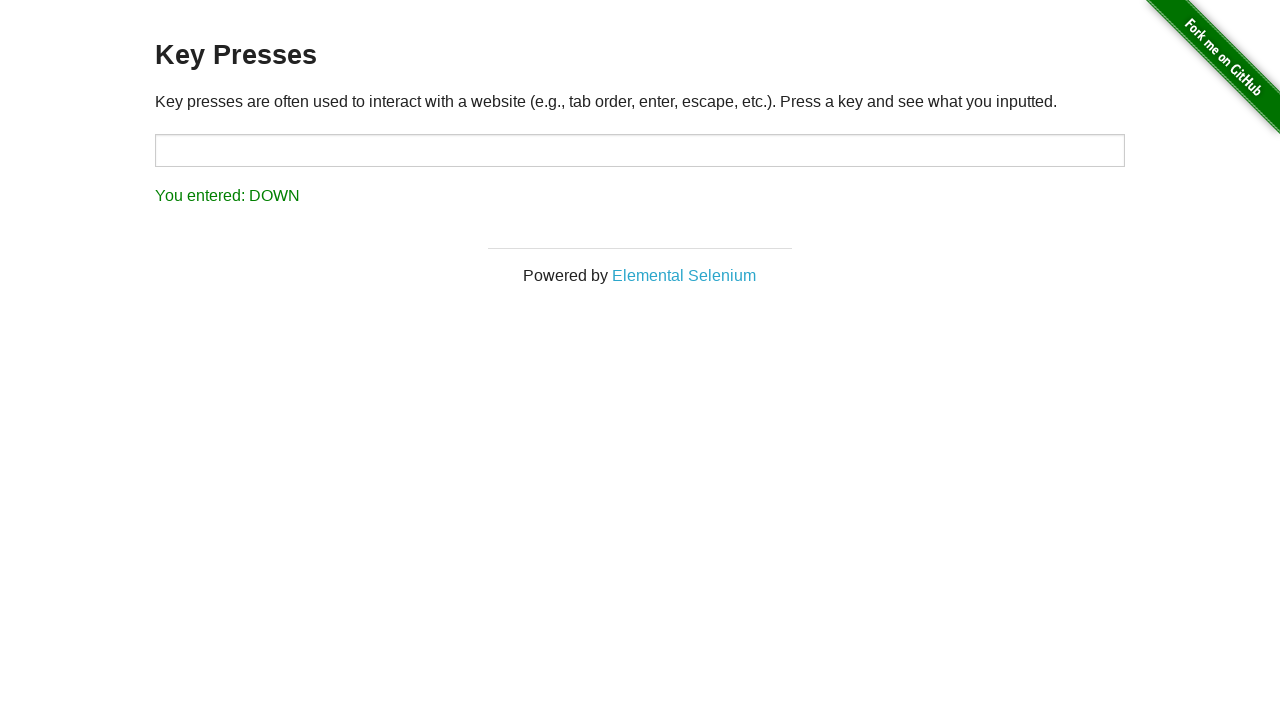

Result element loaded after key press
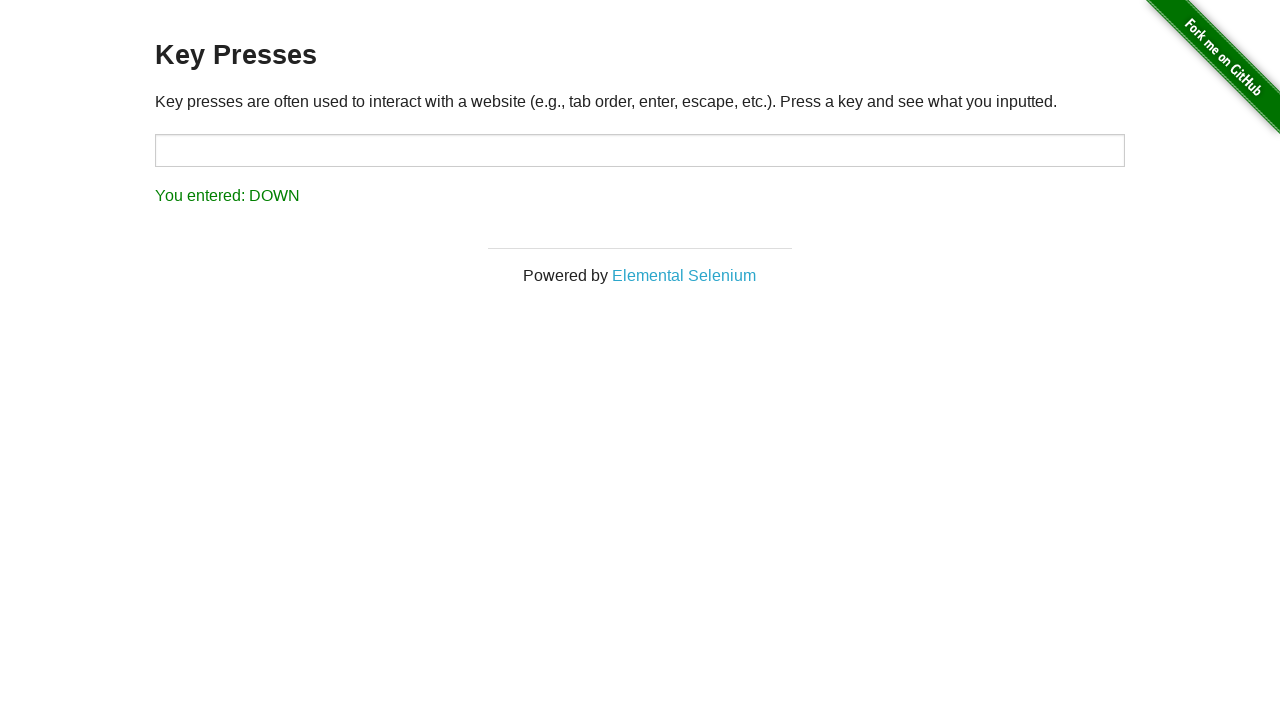

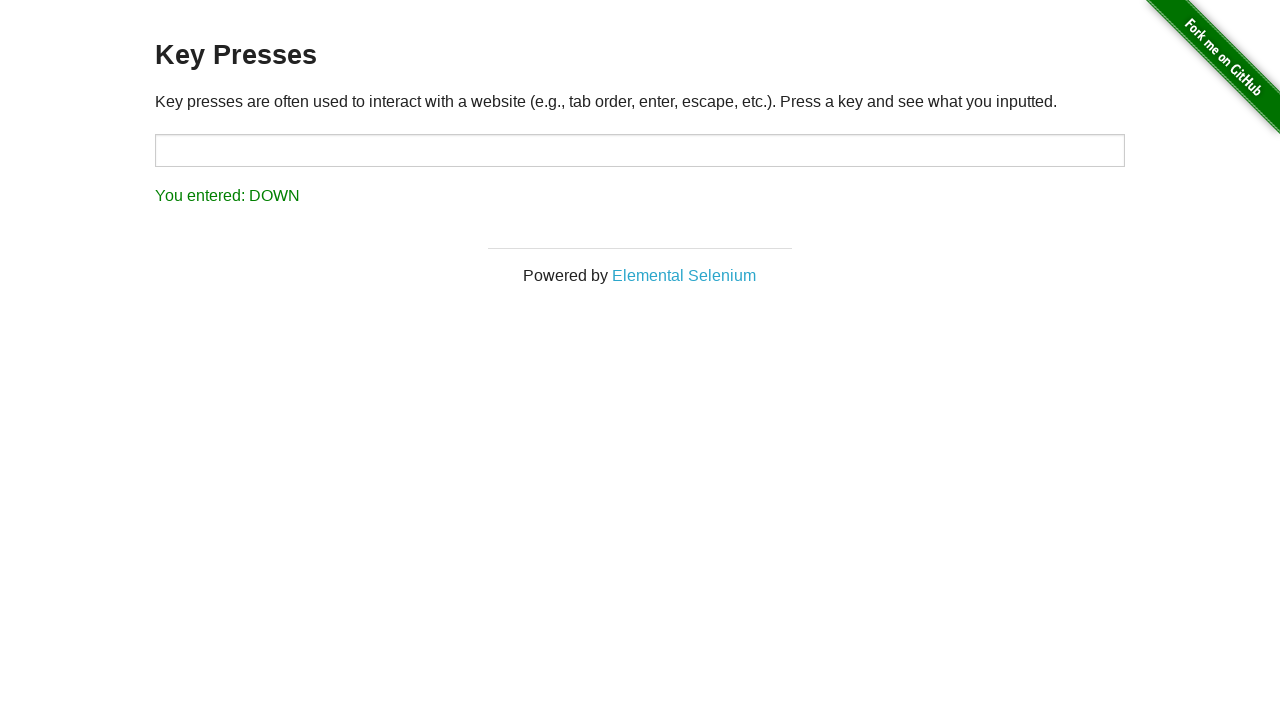